Tests a calculator web app by adding two numbers (1 + 2) and verifying the result displays correctly

Starting URL: http://juliemr.github.io/protractor-demo/

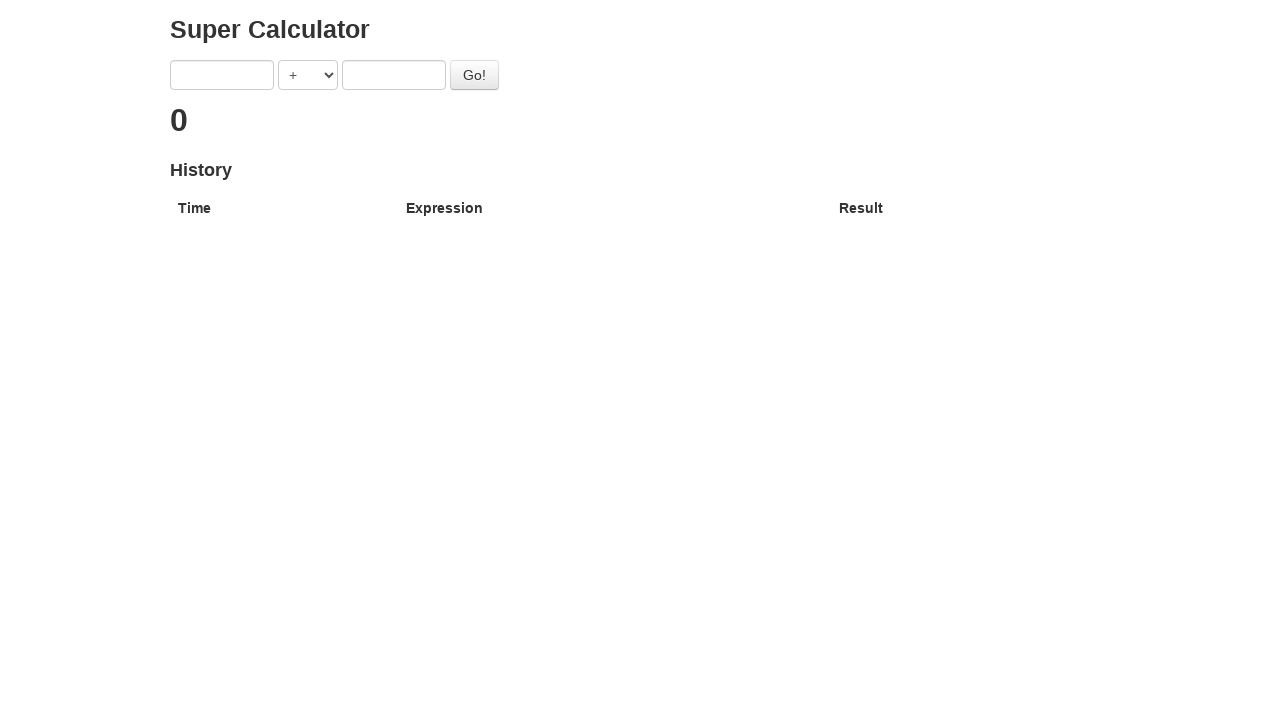

Navigated to calculator web app
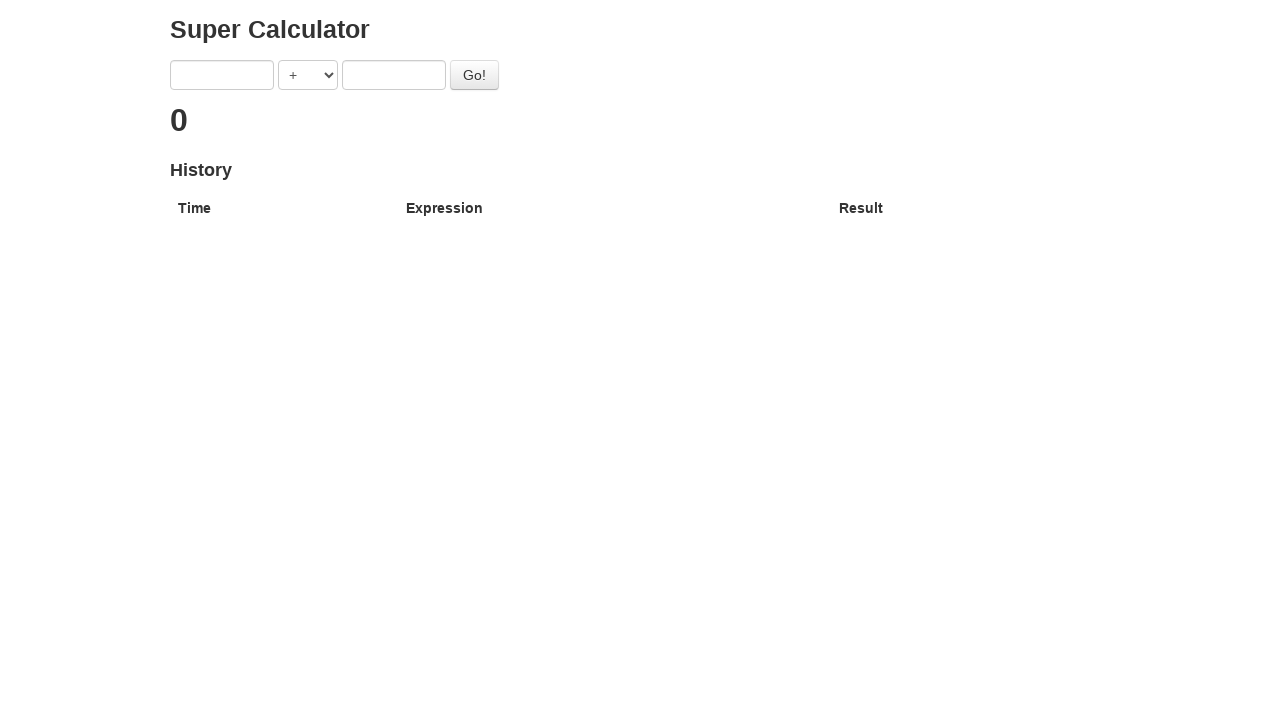

Filled first number input with '1' on input[ng-model='first']
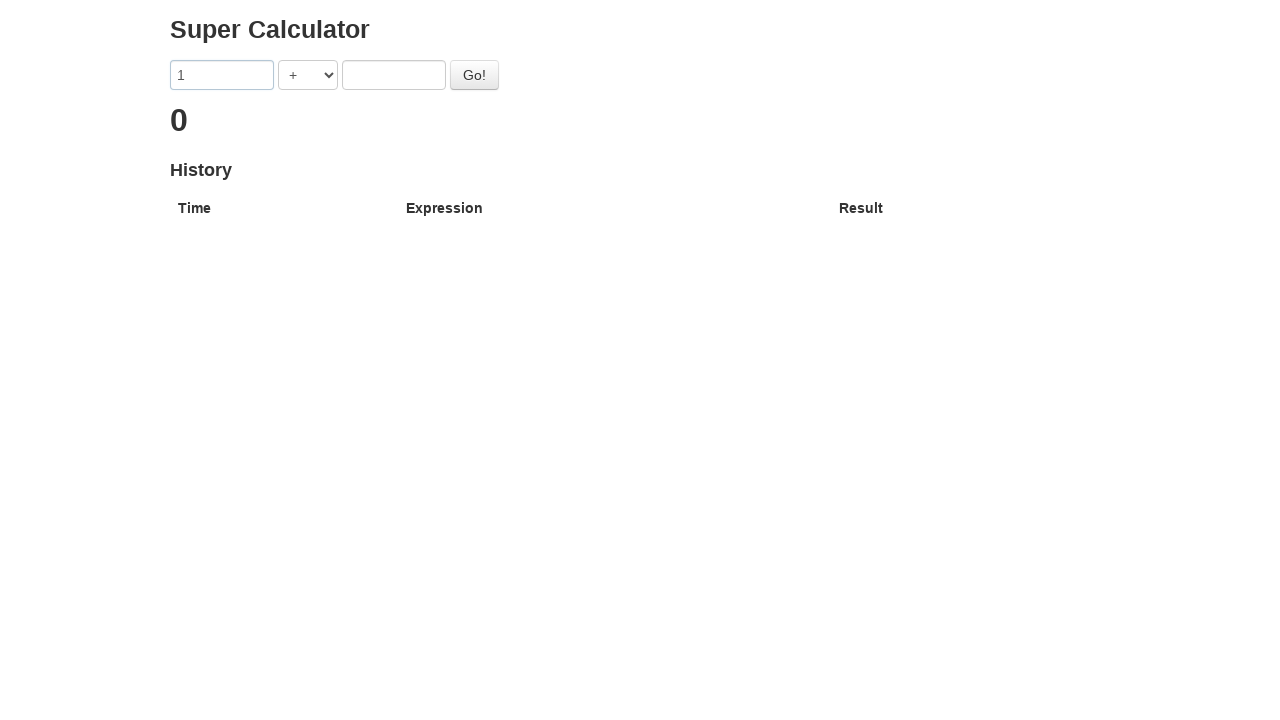

Filled second number input with '2' on input[ng-model='second']
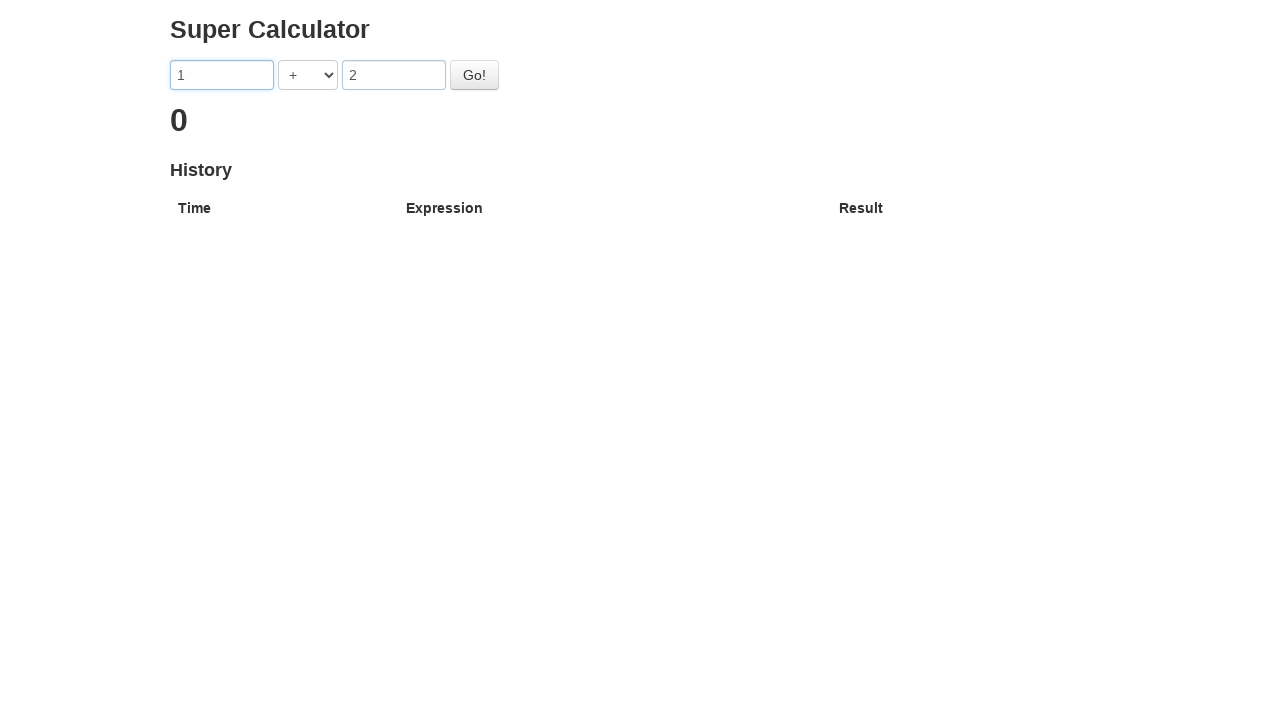

Selected addition operator '+' on select[ng-model='operator']
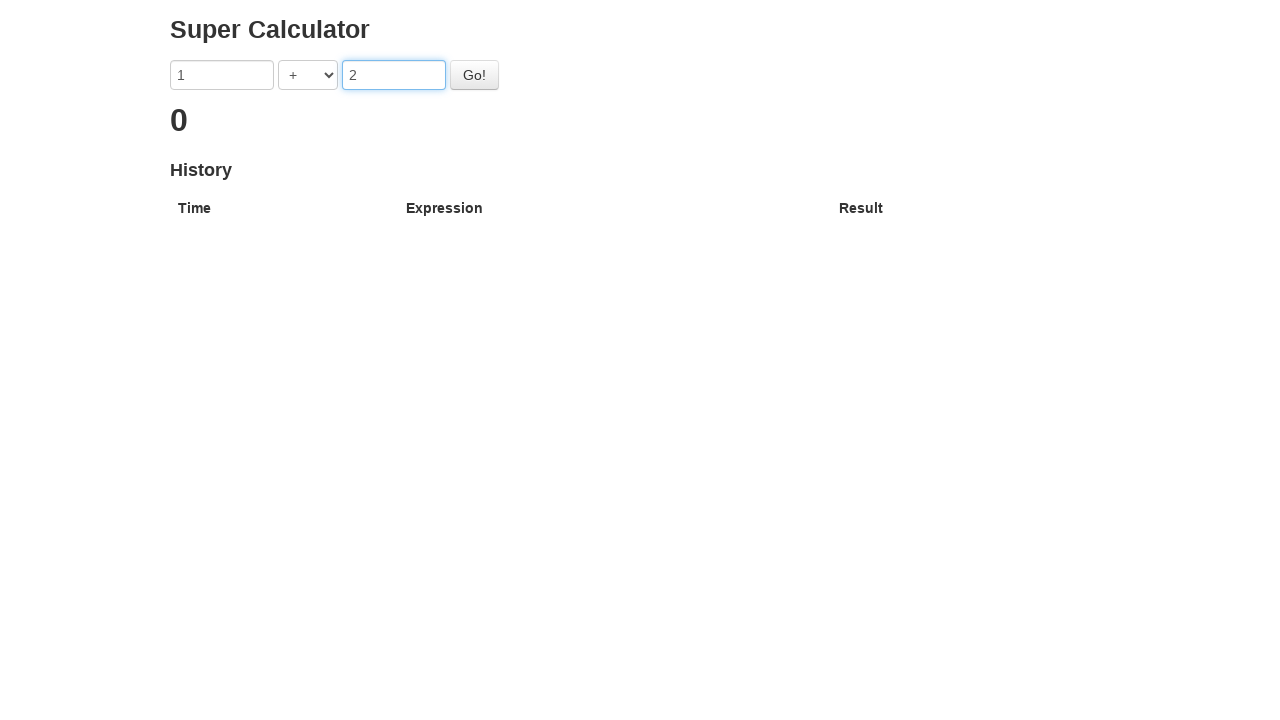

Clicked Go button to calculate result at (474, 75) on #gobutton
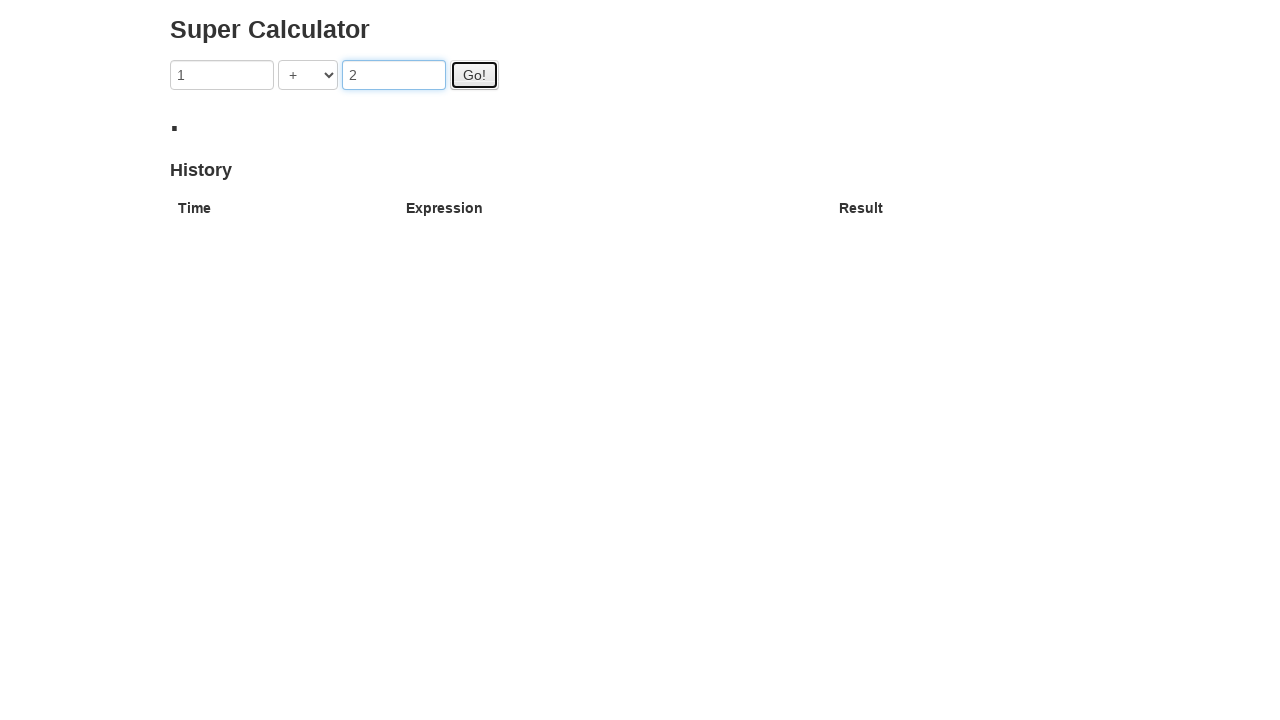

Result heading loaded, verified calculation result displayed
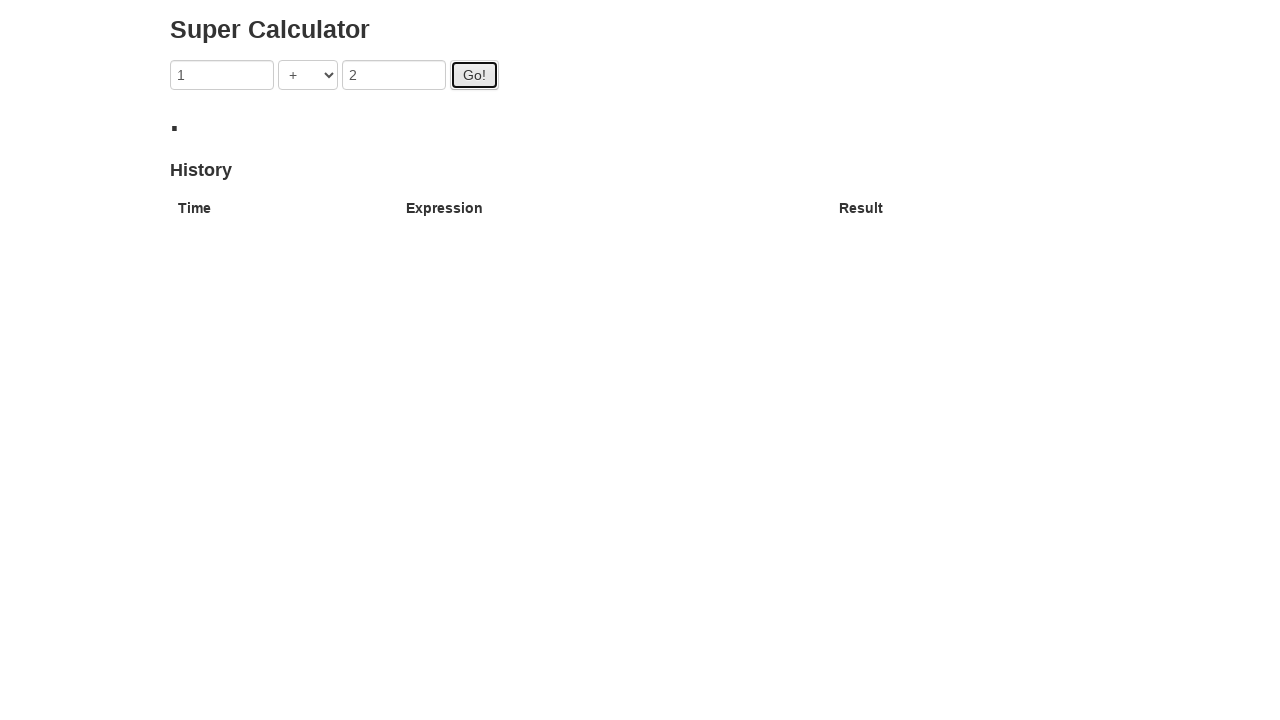

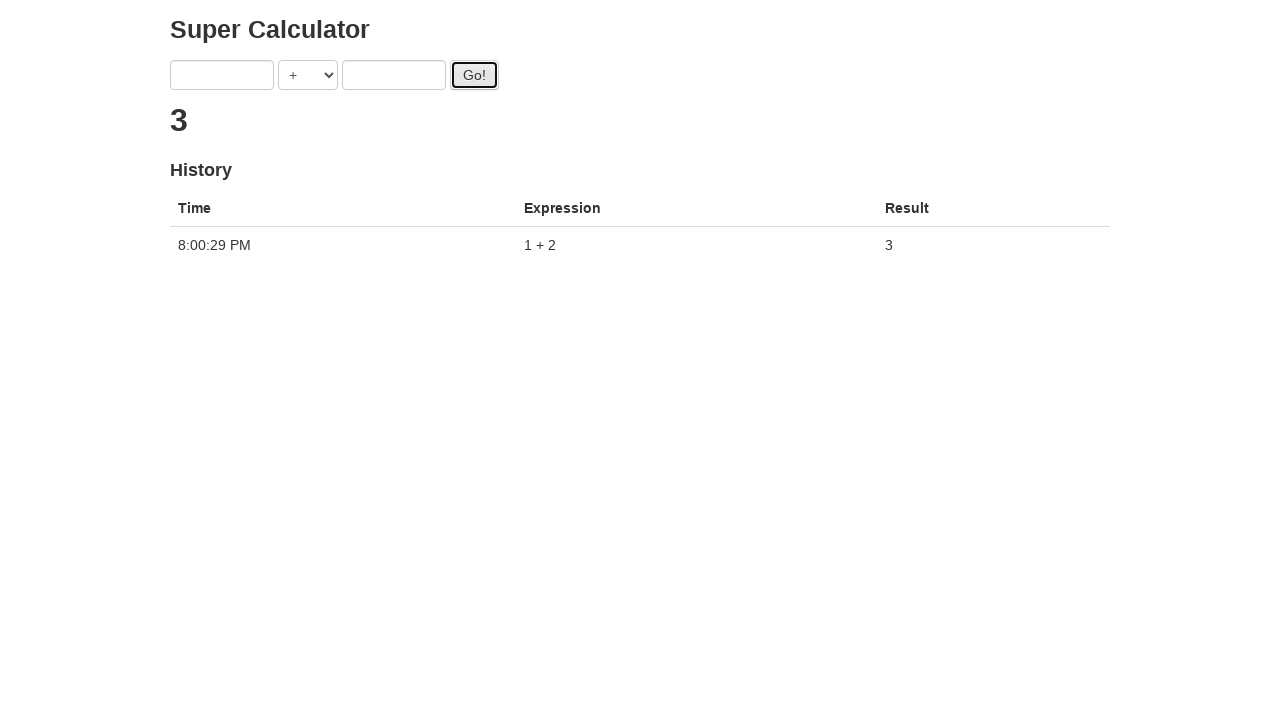